Tests modal dialog functionality by opening small and large modals and closing them using the close buttons

Starting URL: https://demoqa.com/modal-dialogs

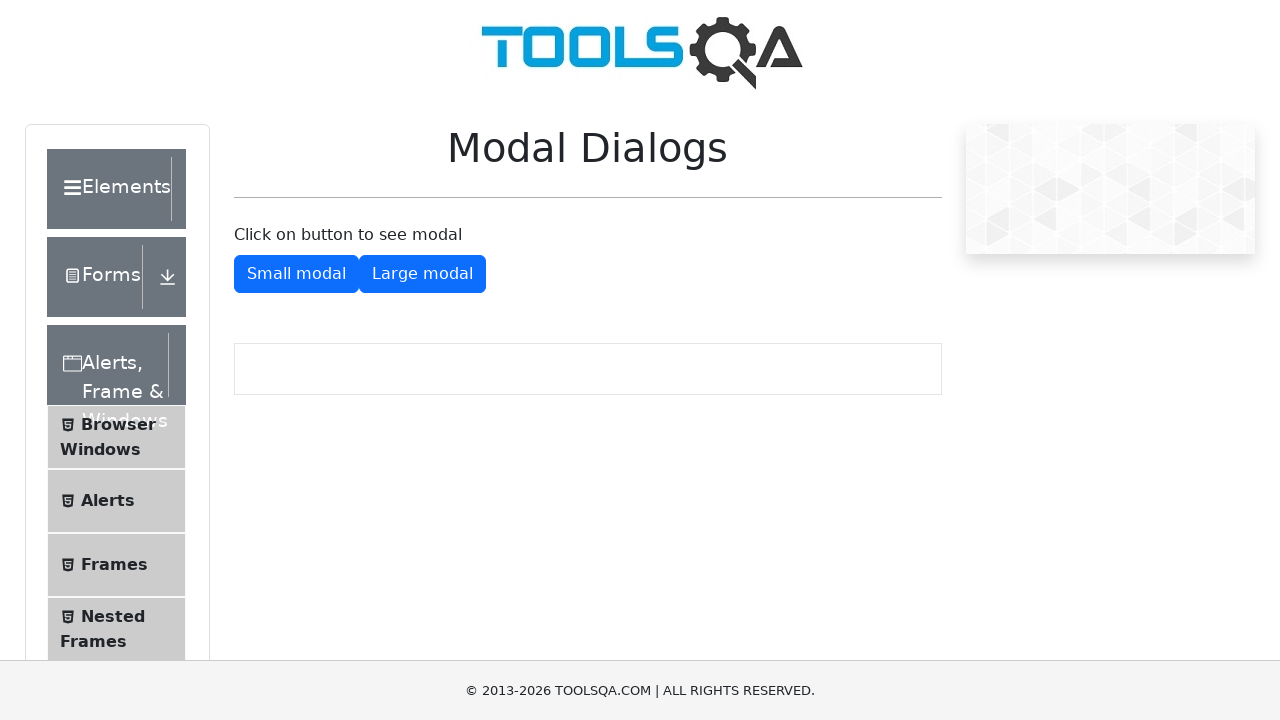

Scrolled down 350px to view modal dialog section
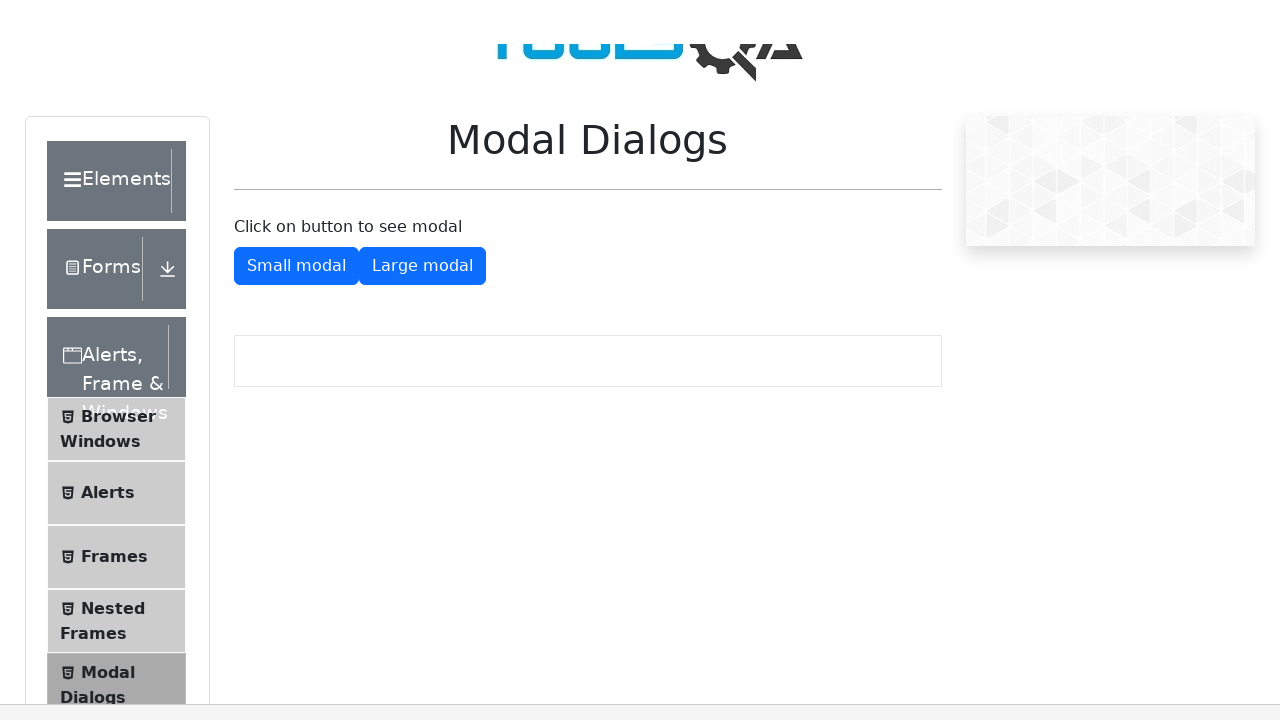

Clicked button to open small modal dialog at (296, 274) on button#showSmallModal
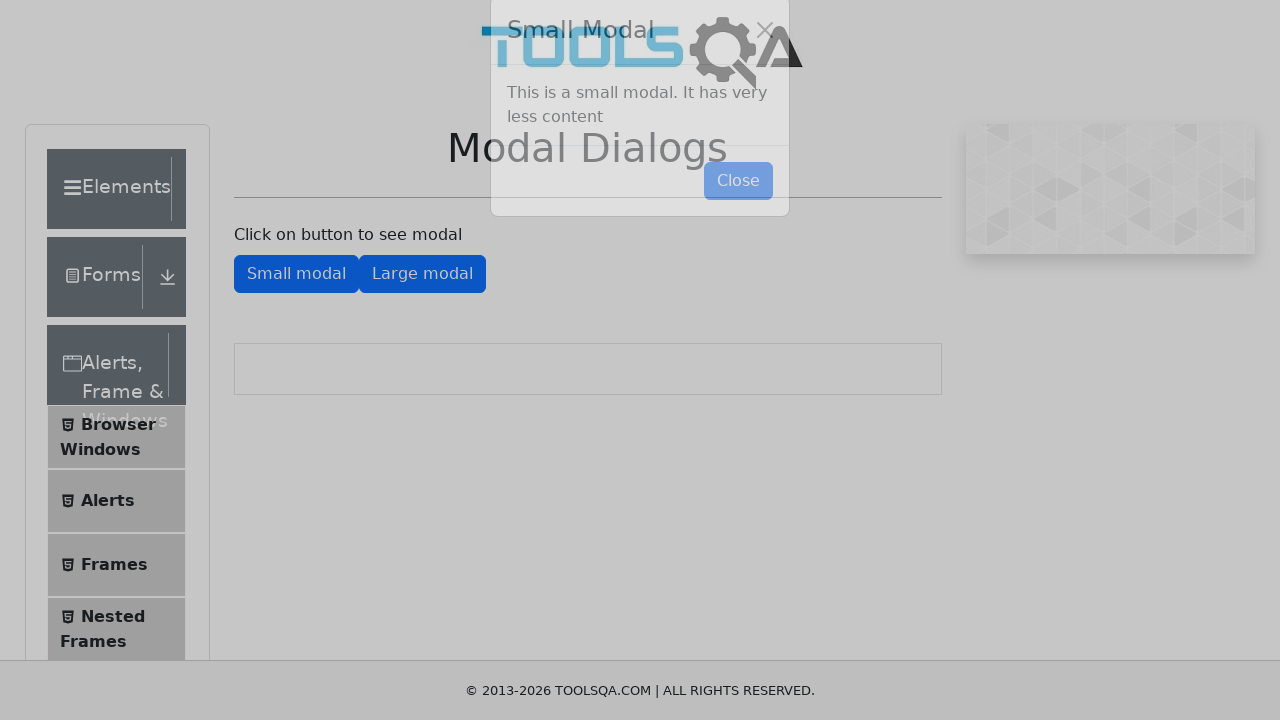

Small modal dialog appeared
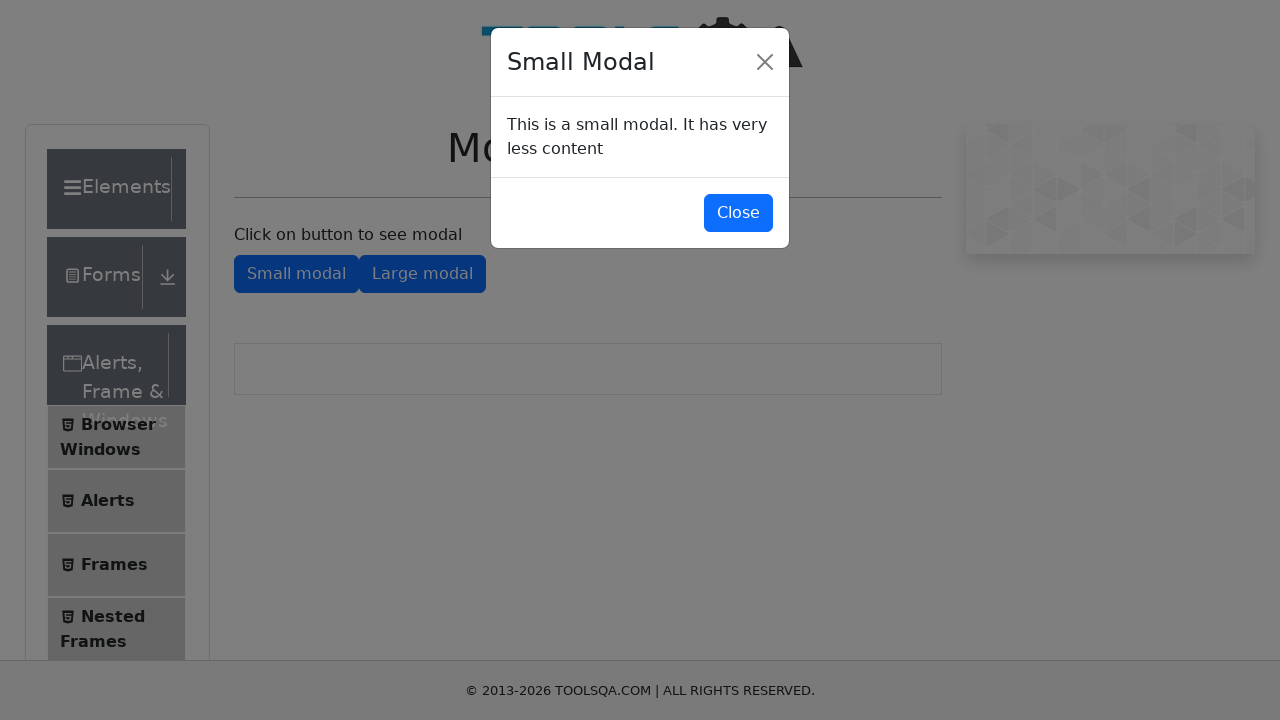

Clicked close button on small modal dialog at (738, 214) on #closeSmallModal
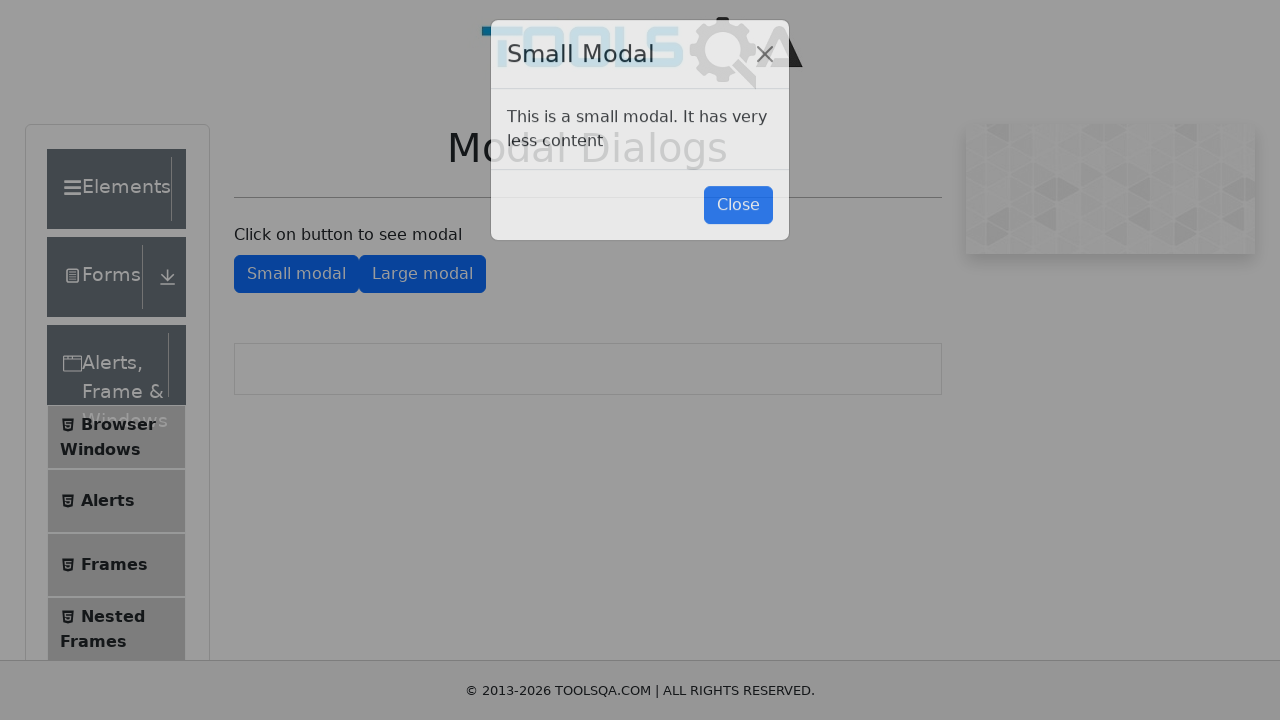

Waited for small modal to close
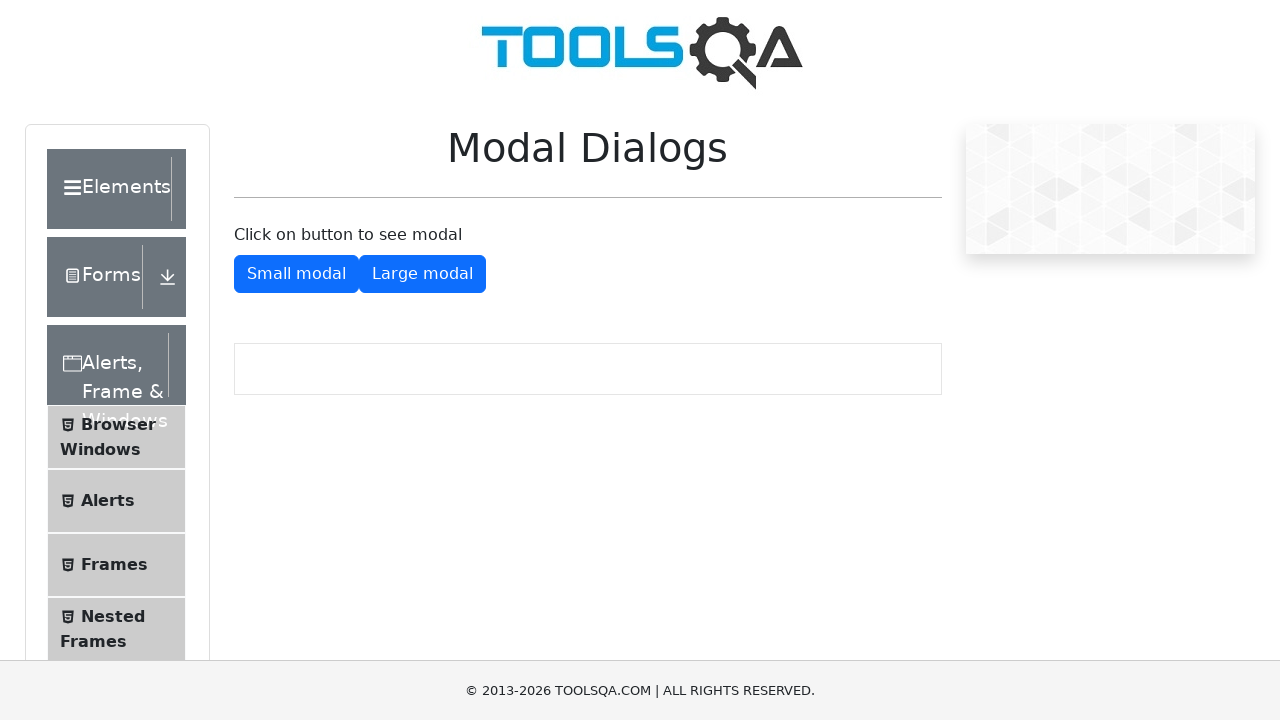

Clicked button to open large modal dialog at (422, 274) on #showLargeModal
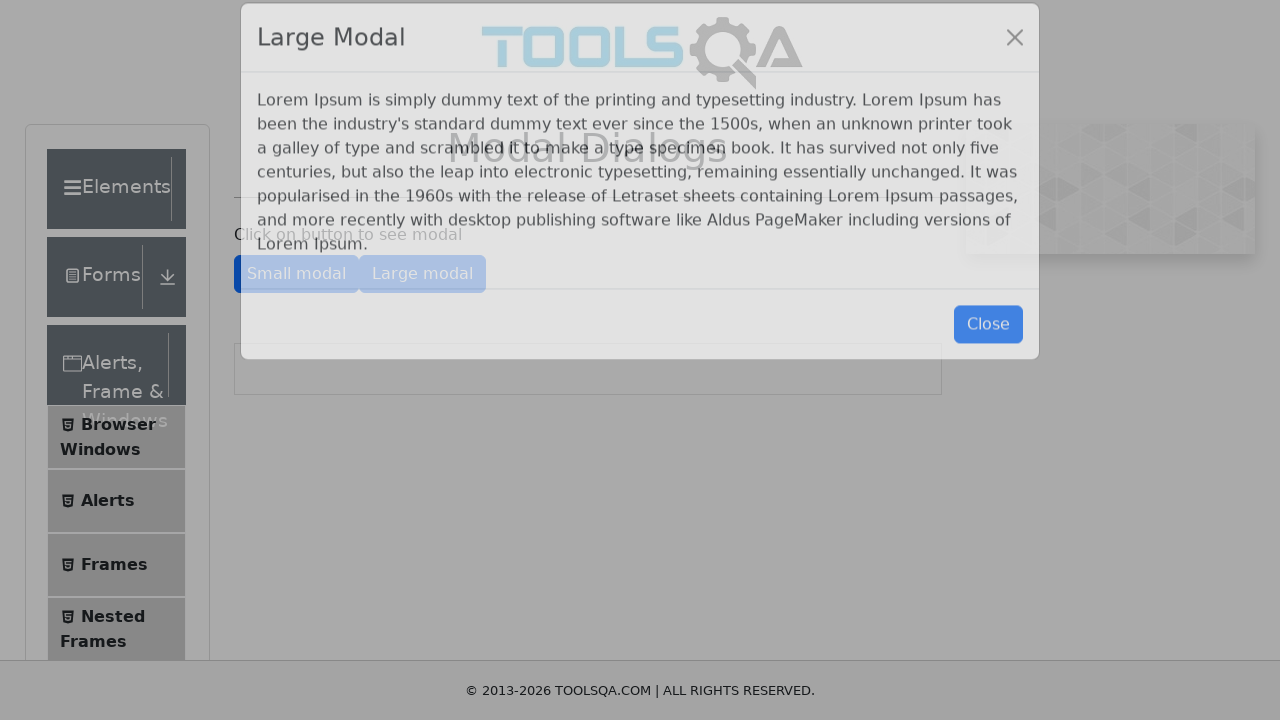

Scrolled down 400px to view large modal content
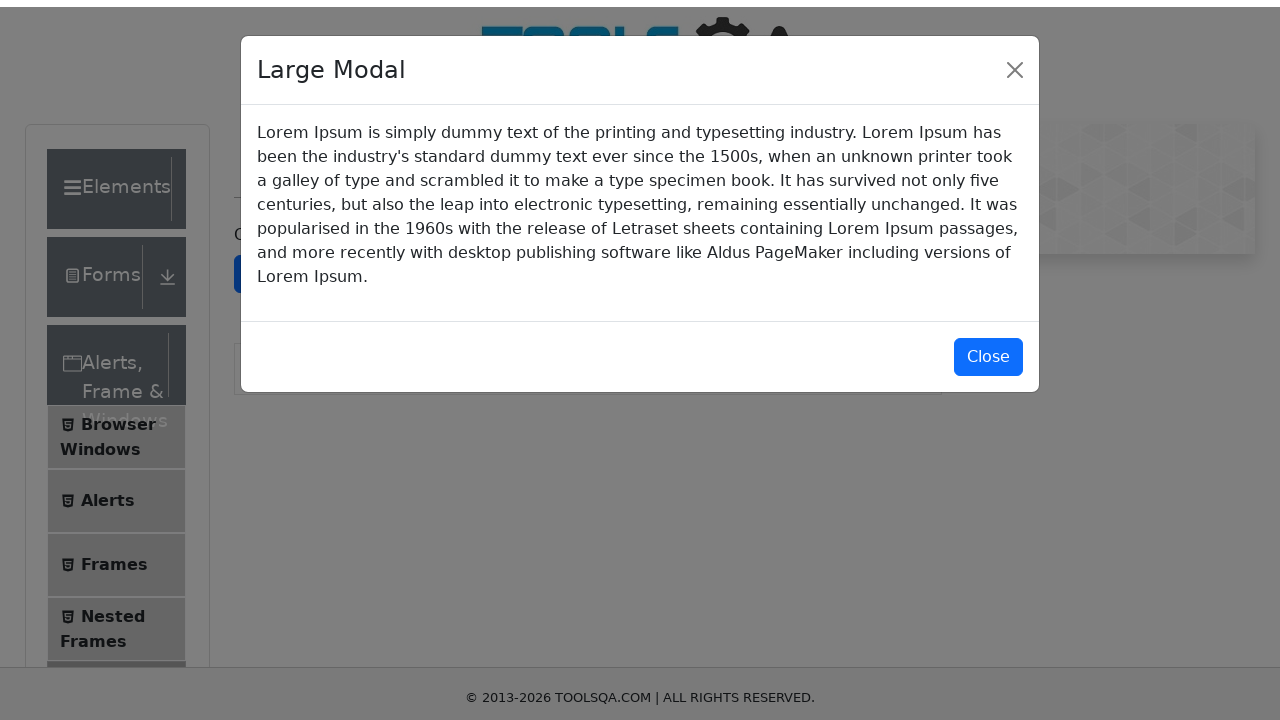

Large modal dialog appeared
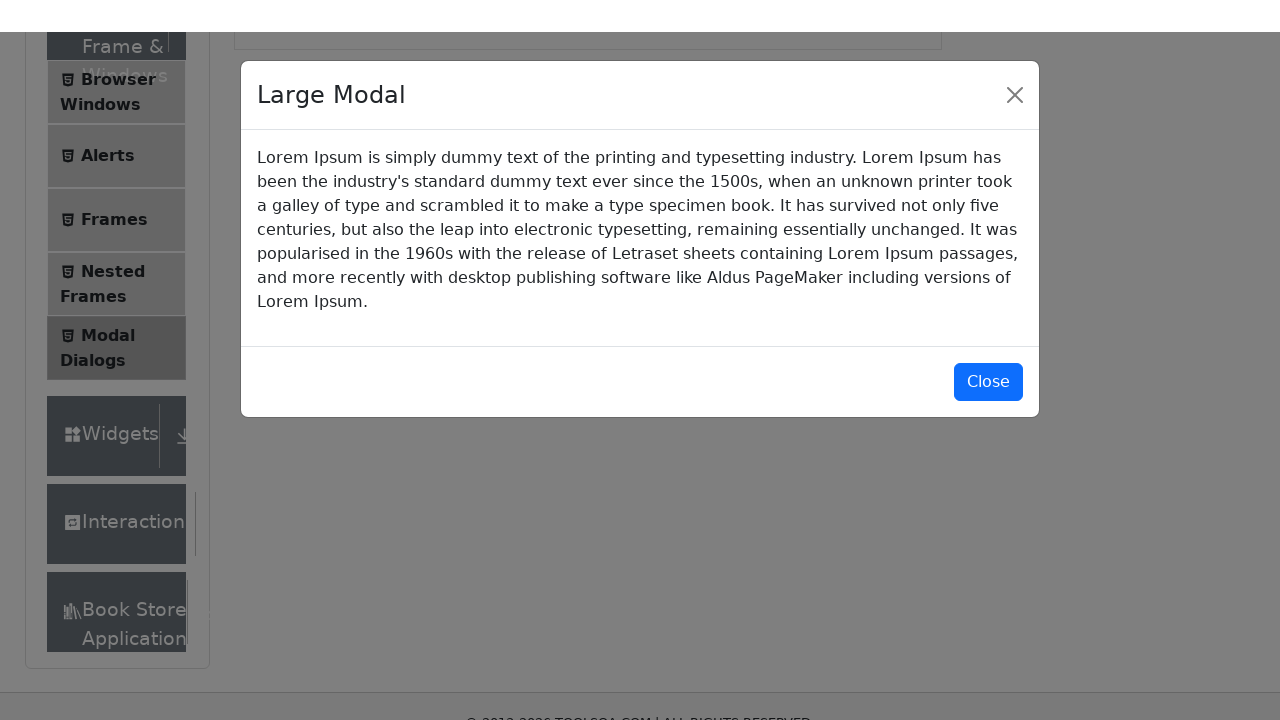

Clicked close button on large modal dialog at (988, 350) on #closeLargeModal
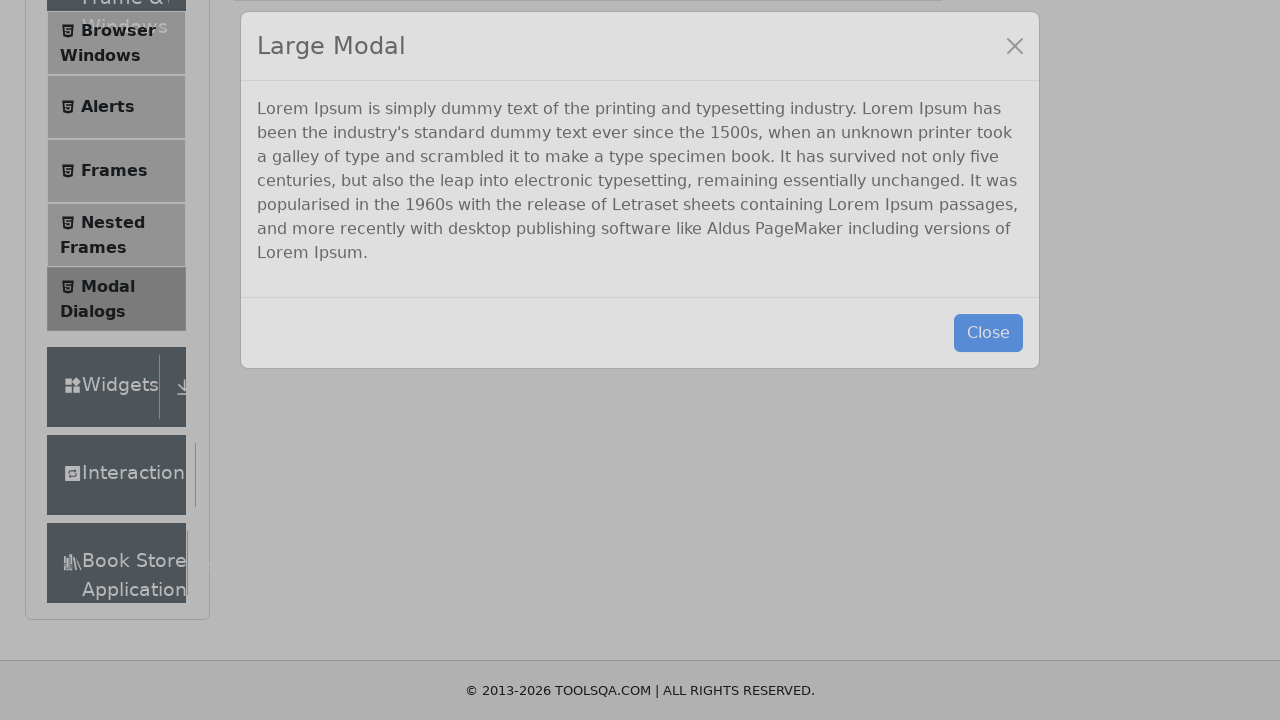

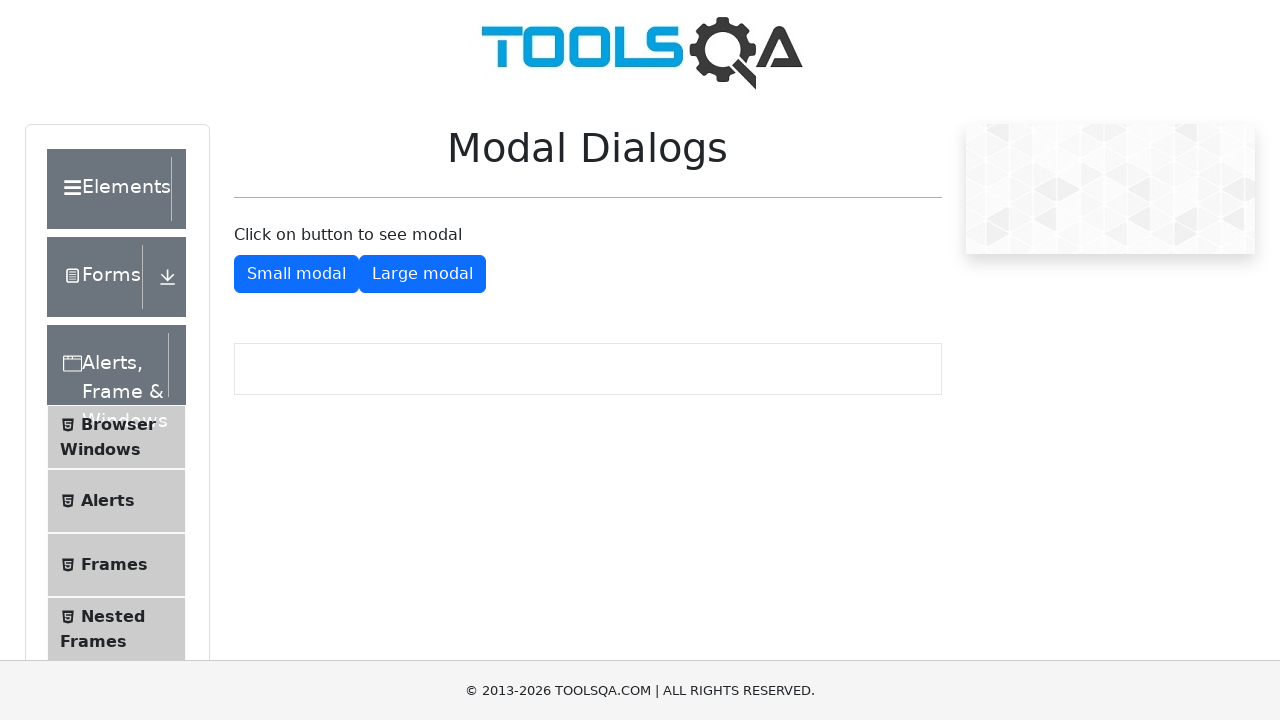